Tests valid registration form submission by filling all required fields with valid data including first name, last name, email, phone, gender, and country selection.

Starting URL: https://demo.automationtesting.in/Register.html

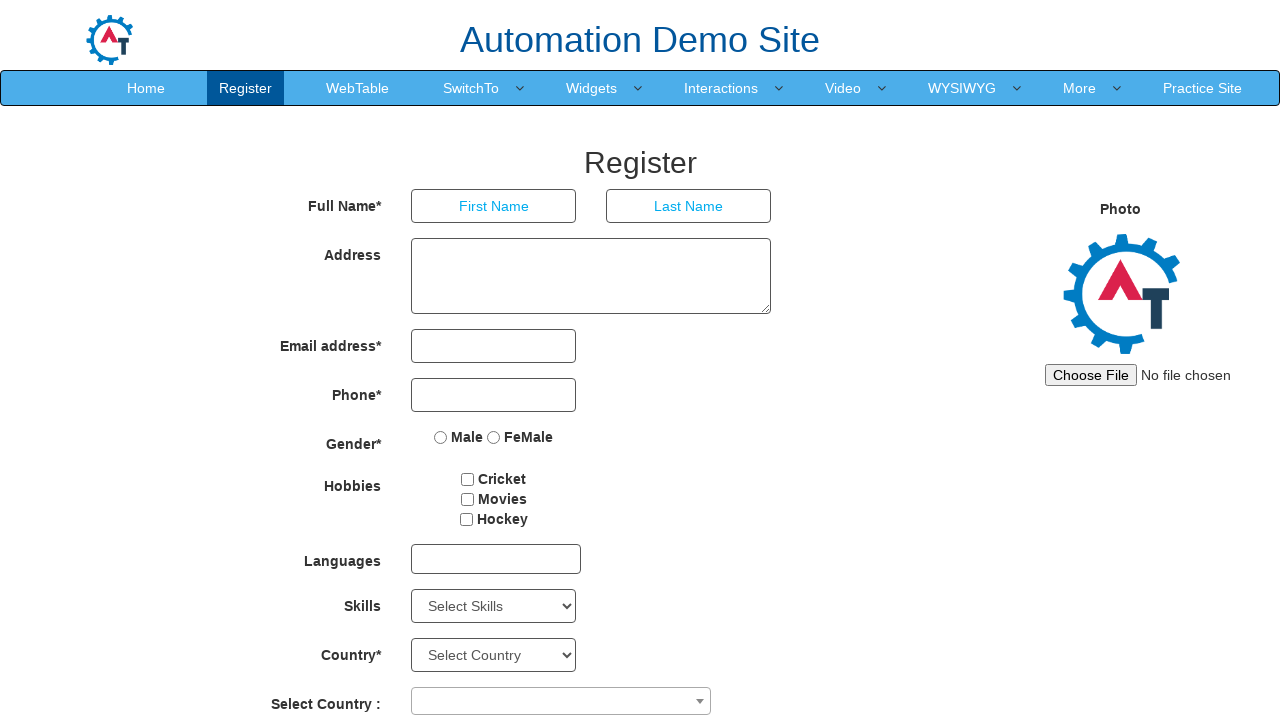

Removed iframe and ad elements that may interfere with registration form
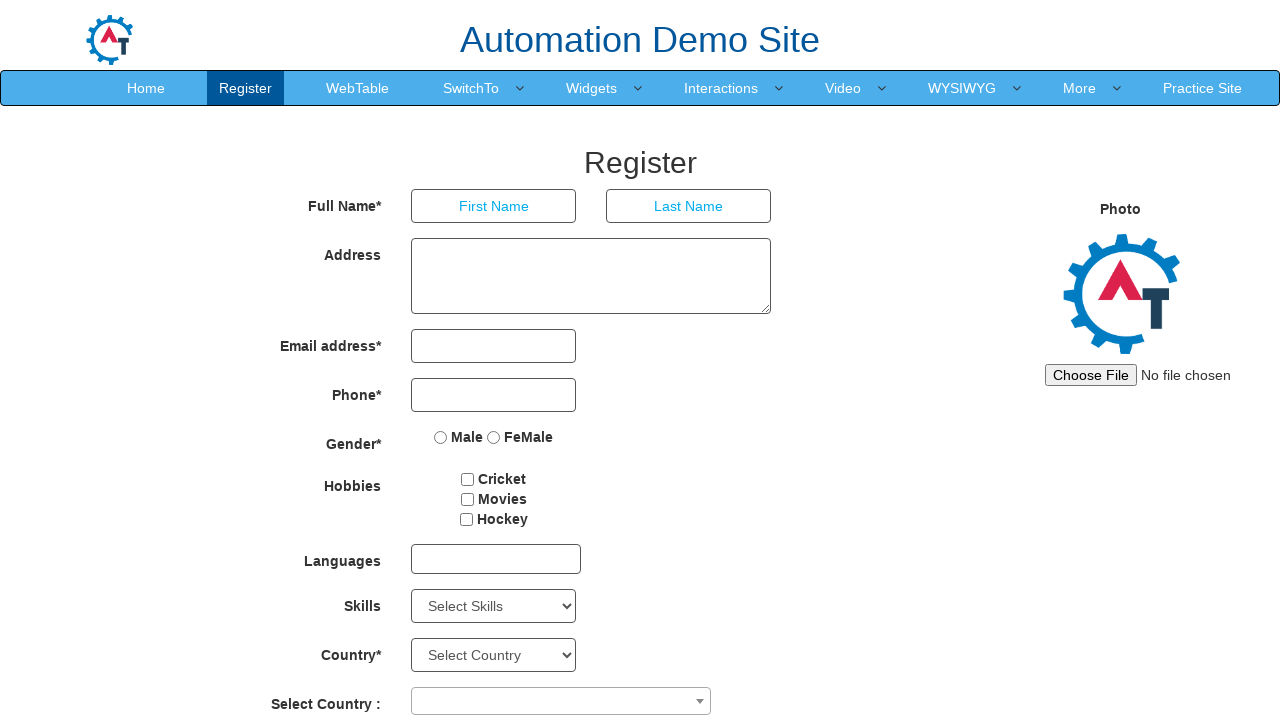

Filled first name field with 'John' on input[ng-model='FirstName']
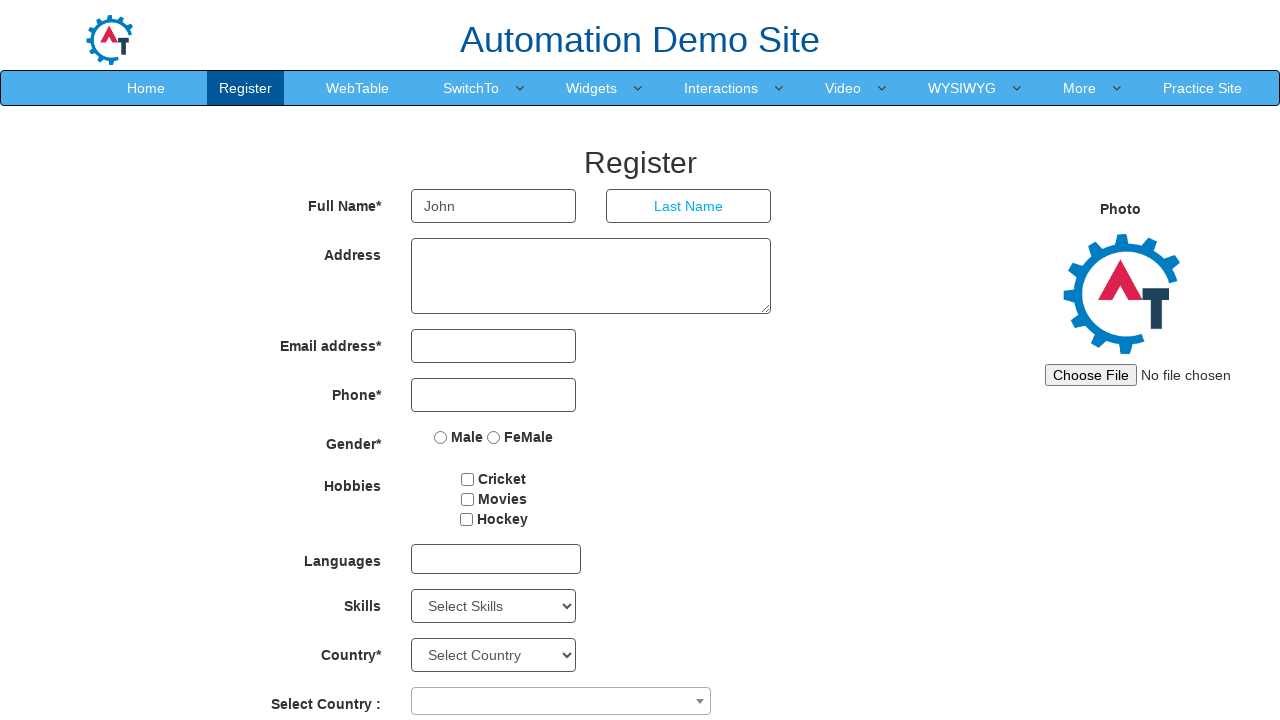

Filled last name field with 'Doe' on input[ng-model='LastName']
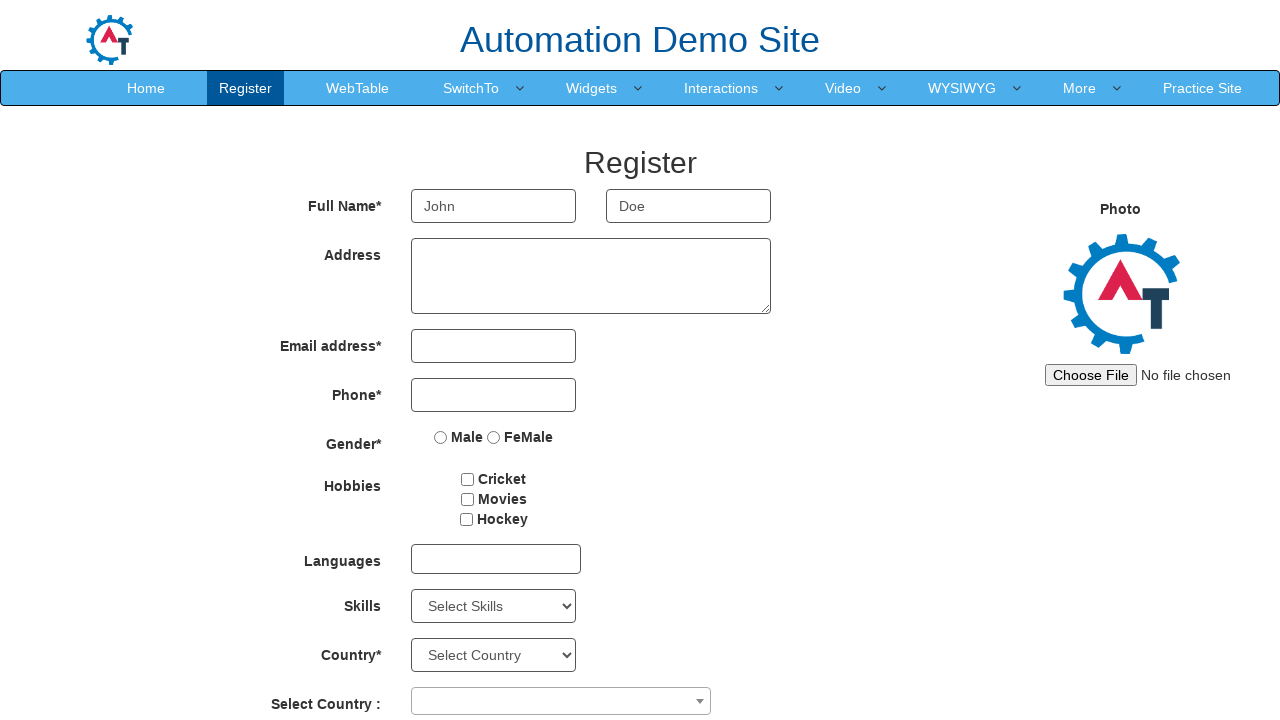

Filled email field with 'john.doe@example.com' on input[ng-model='EmailAdress']
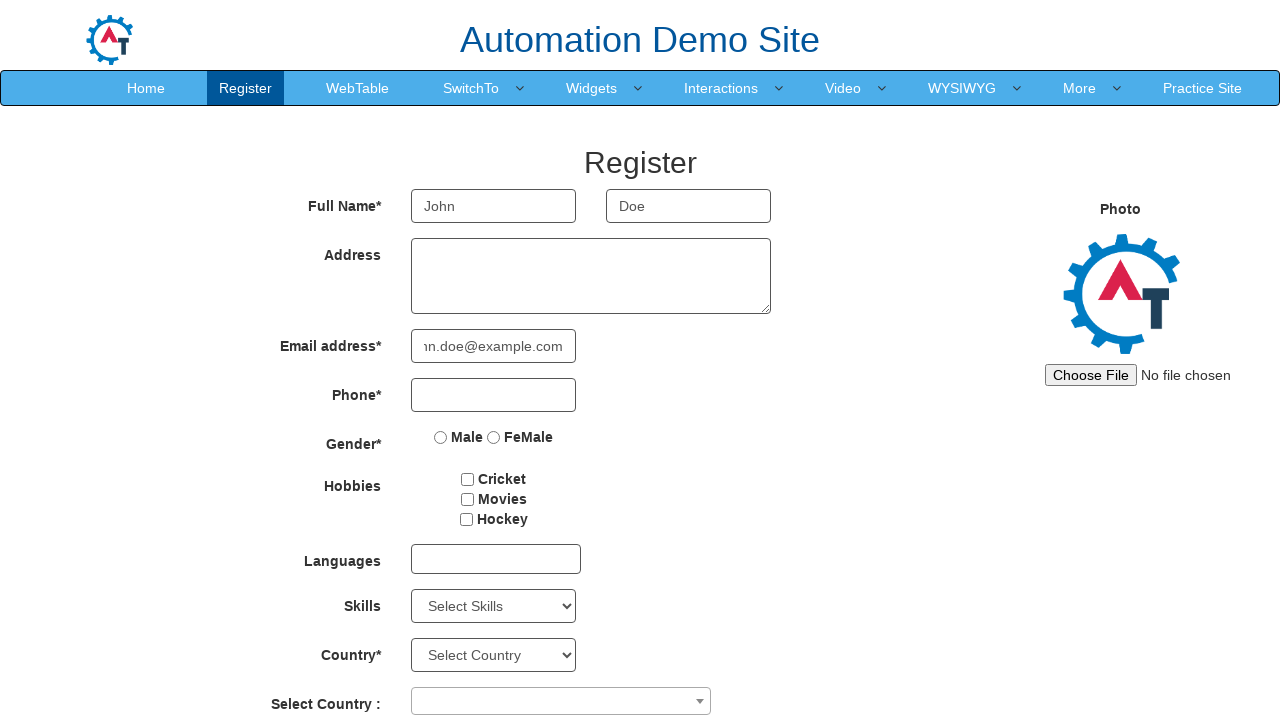

Filled phone field with '1234567890' on input[ng-model='Phone']
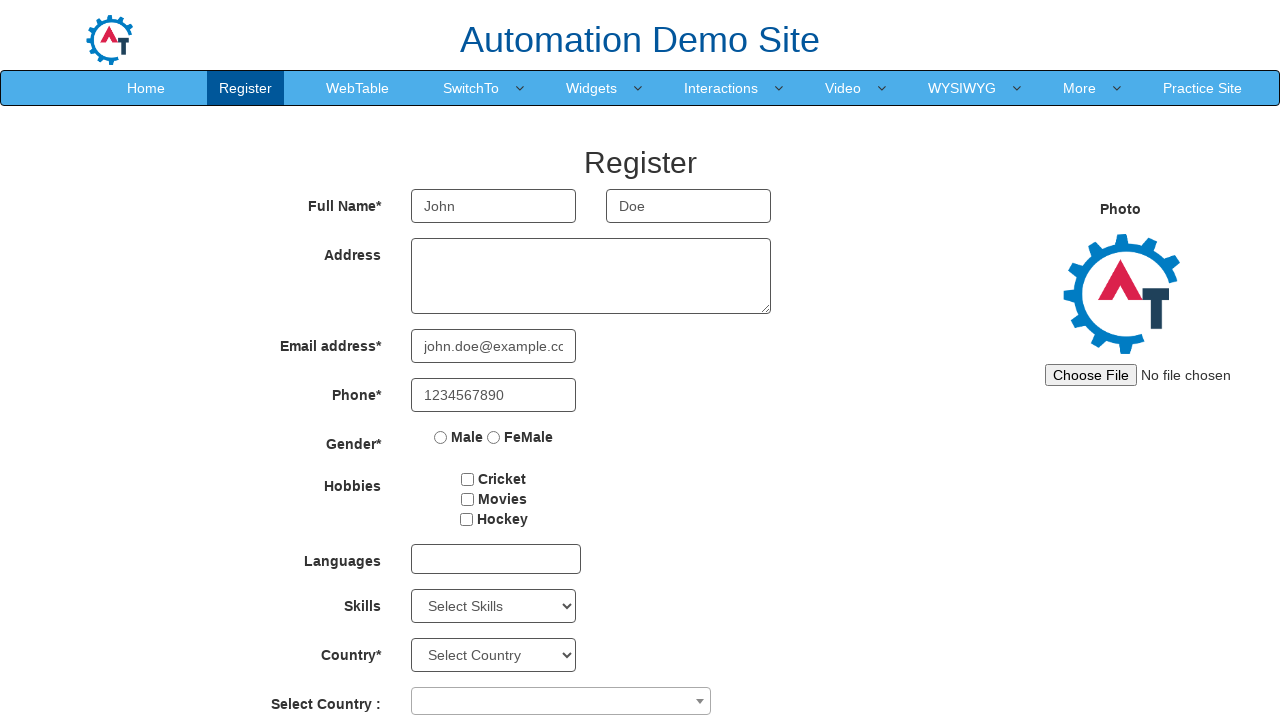

Selected 'Male' radio button for gender at (441, 437) on input[type='radio'][value='Male']
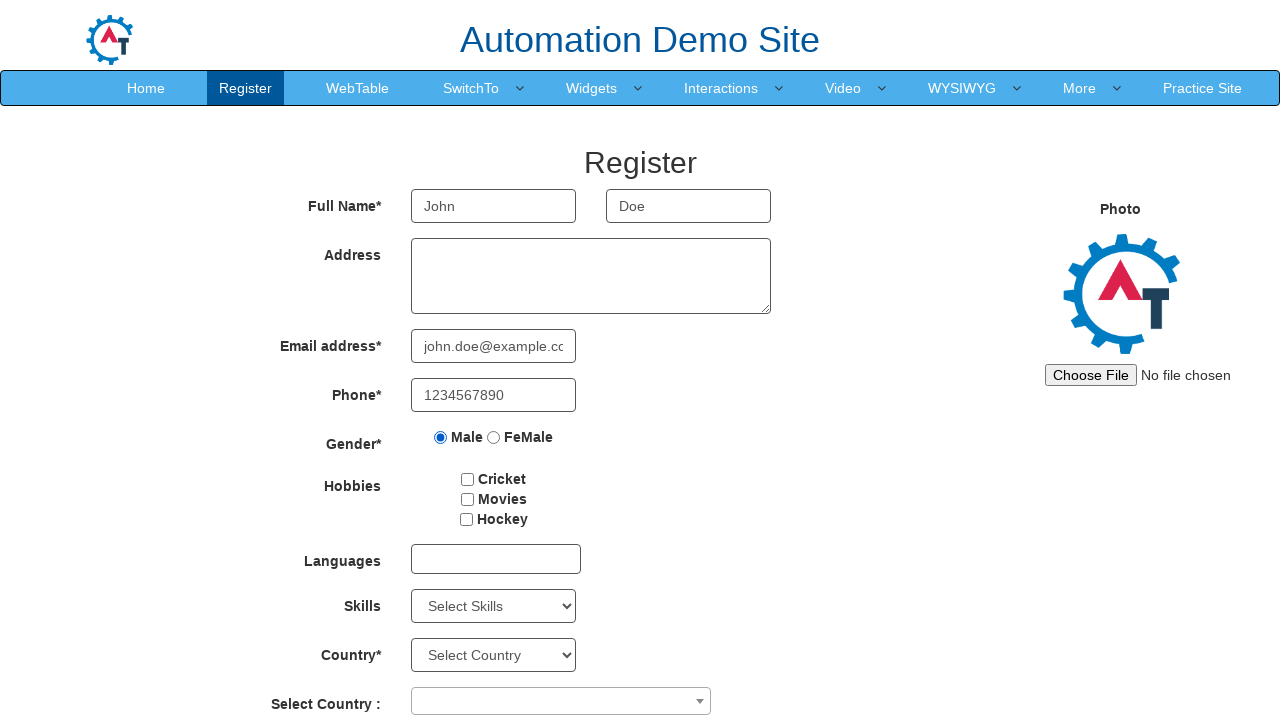

Selected 'India' from country dropdown on #country
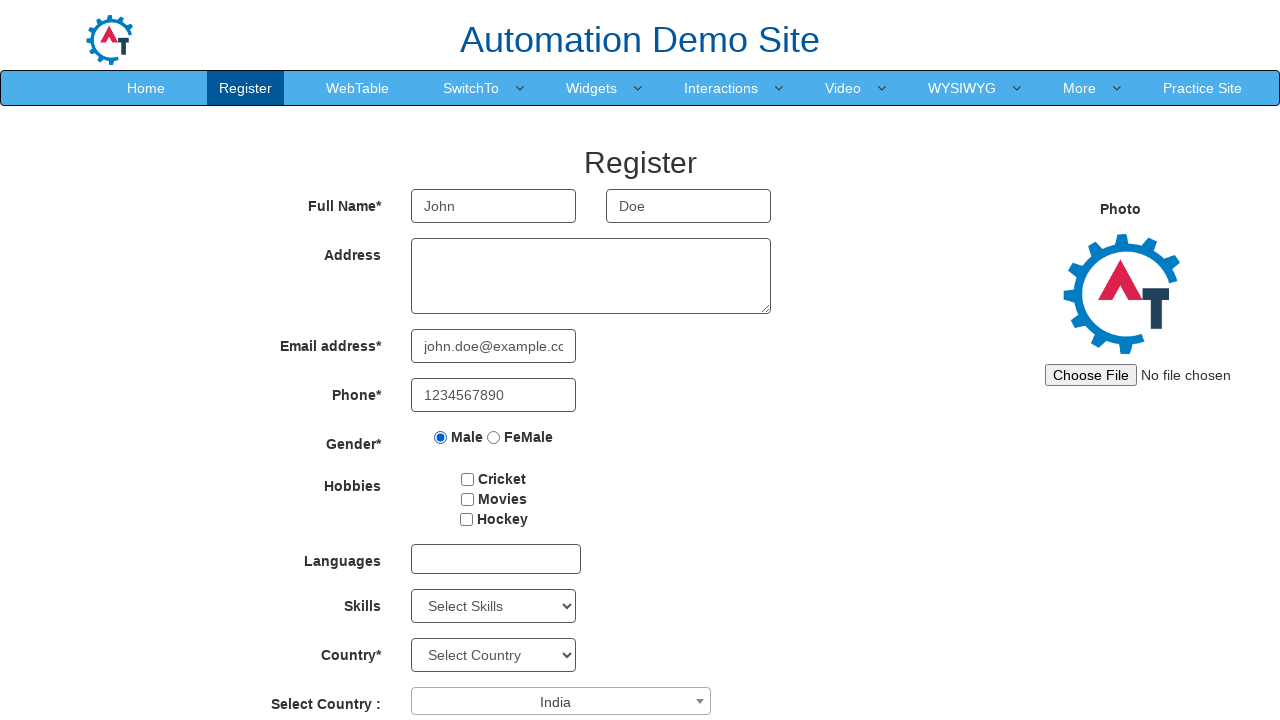

Clicked submit button to register at (572, 623) on #submitbtn
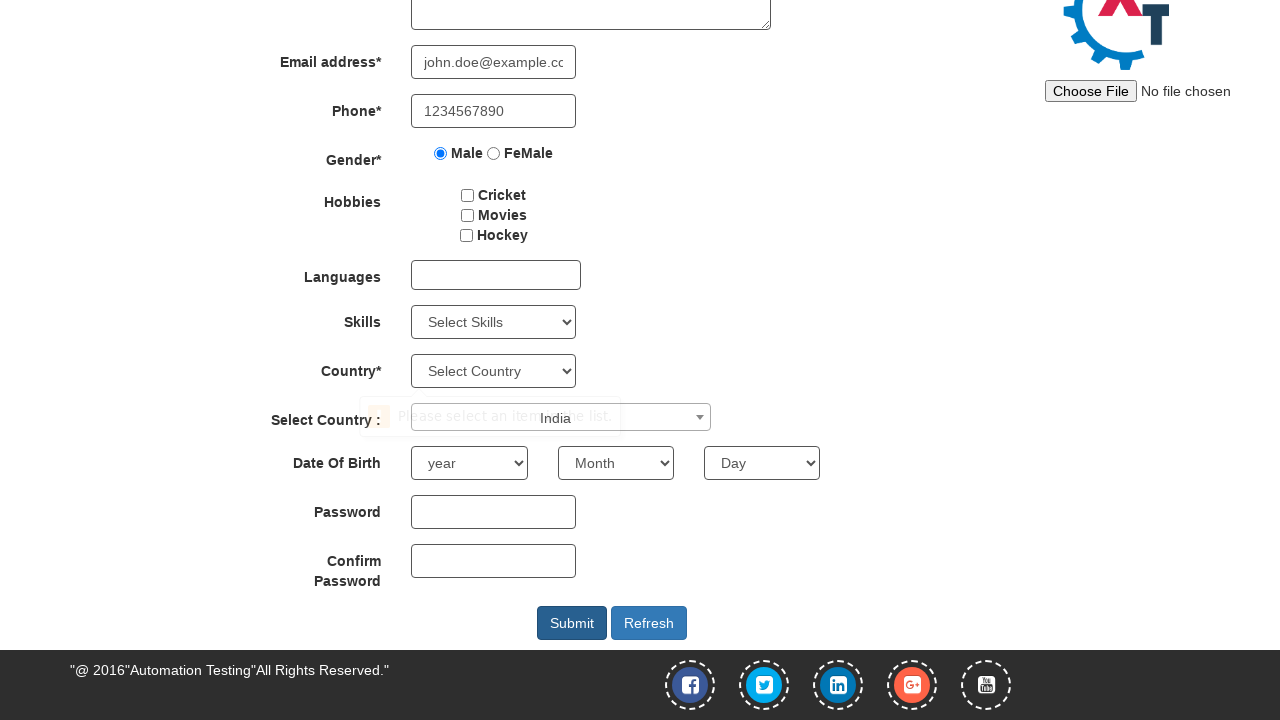

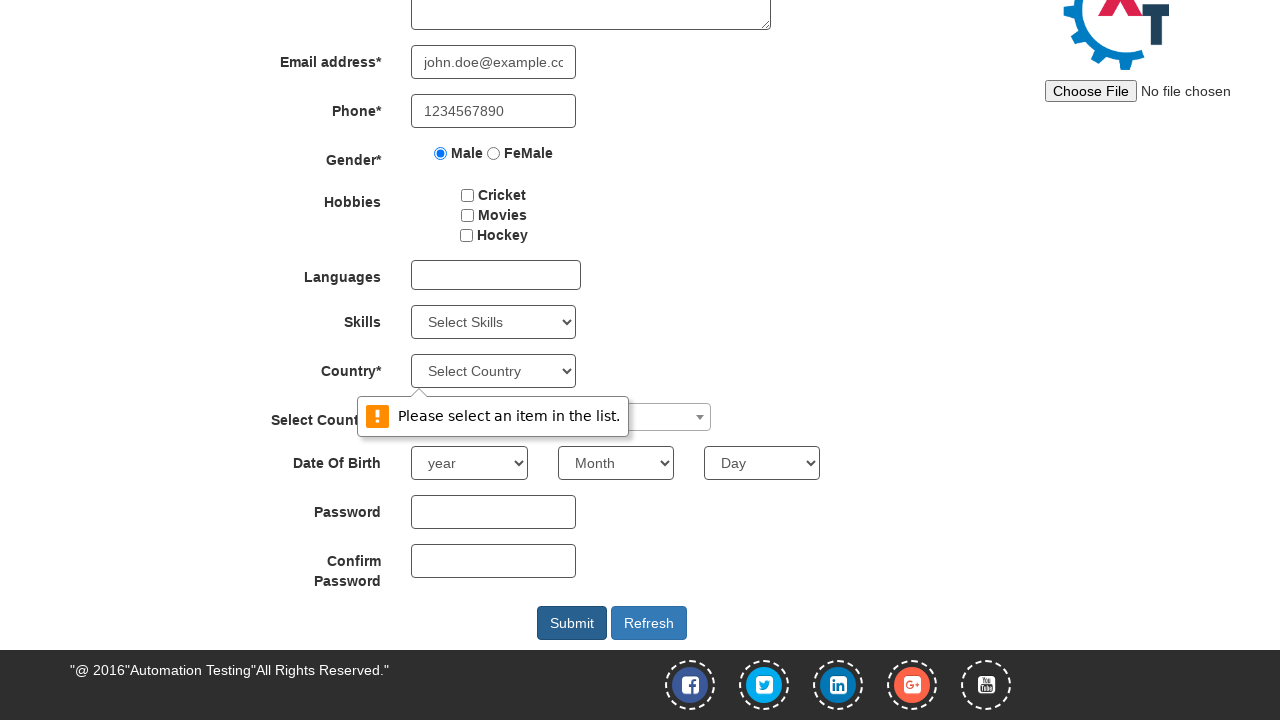